Tests opening a new browser tab, navigating to a different URL in that tab, and verifying that two window handles exist.

Starting URL: https://the-internet.herokuapp.com/windows

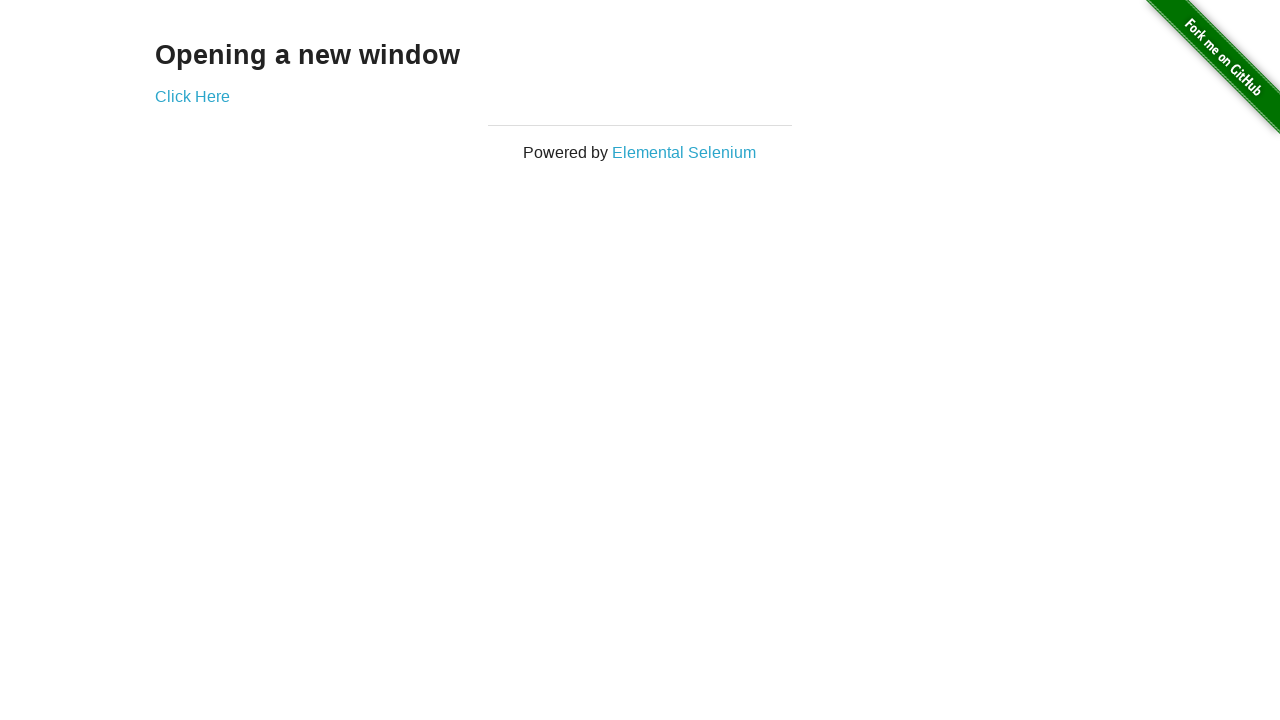

Opened a new browser tab
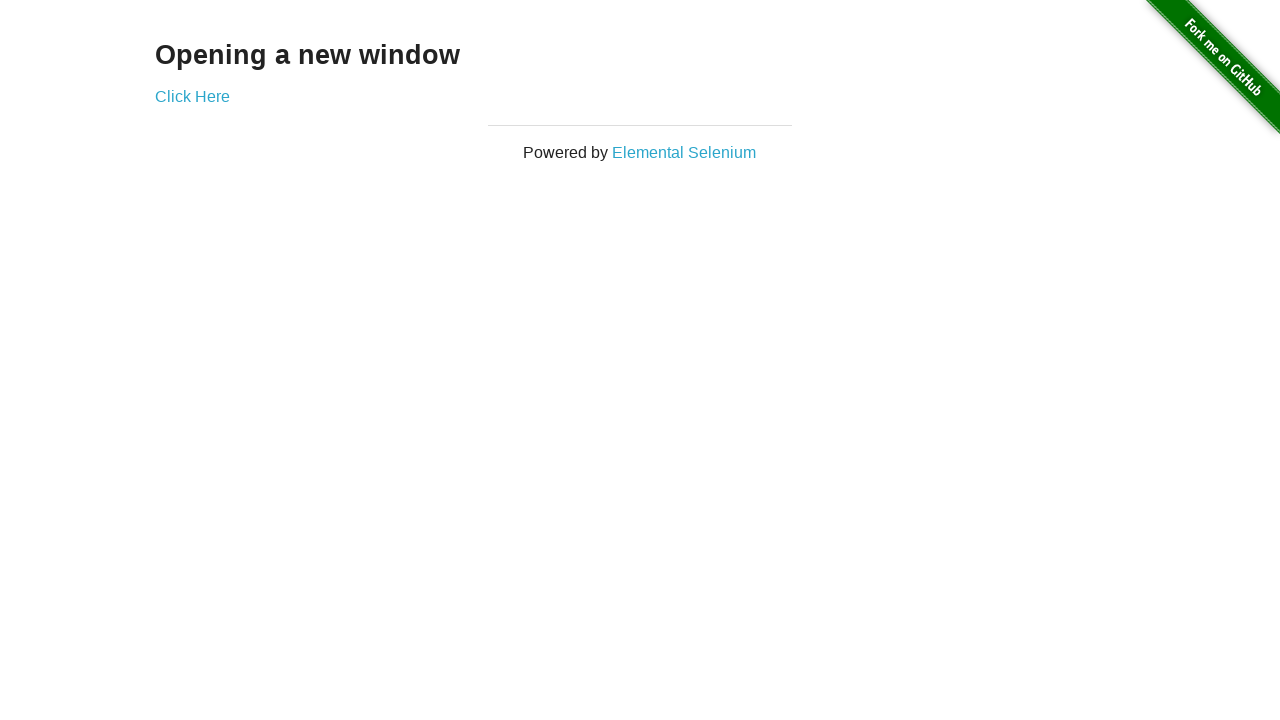

Navigated to https://the-internet.herokuapp.com/typos in the new tab
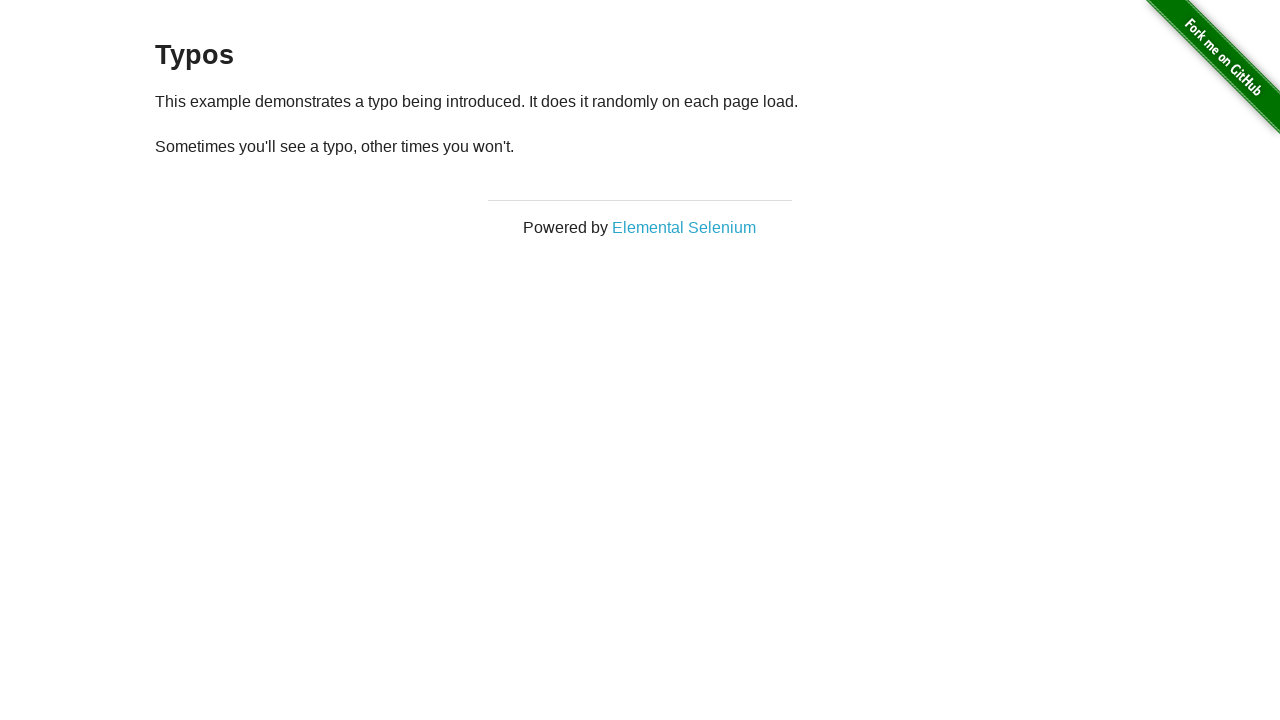

Verified that two window handles exist in the context
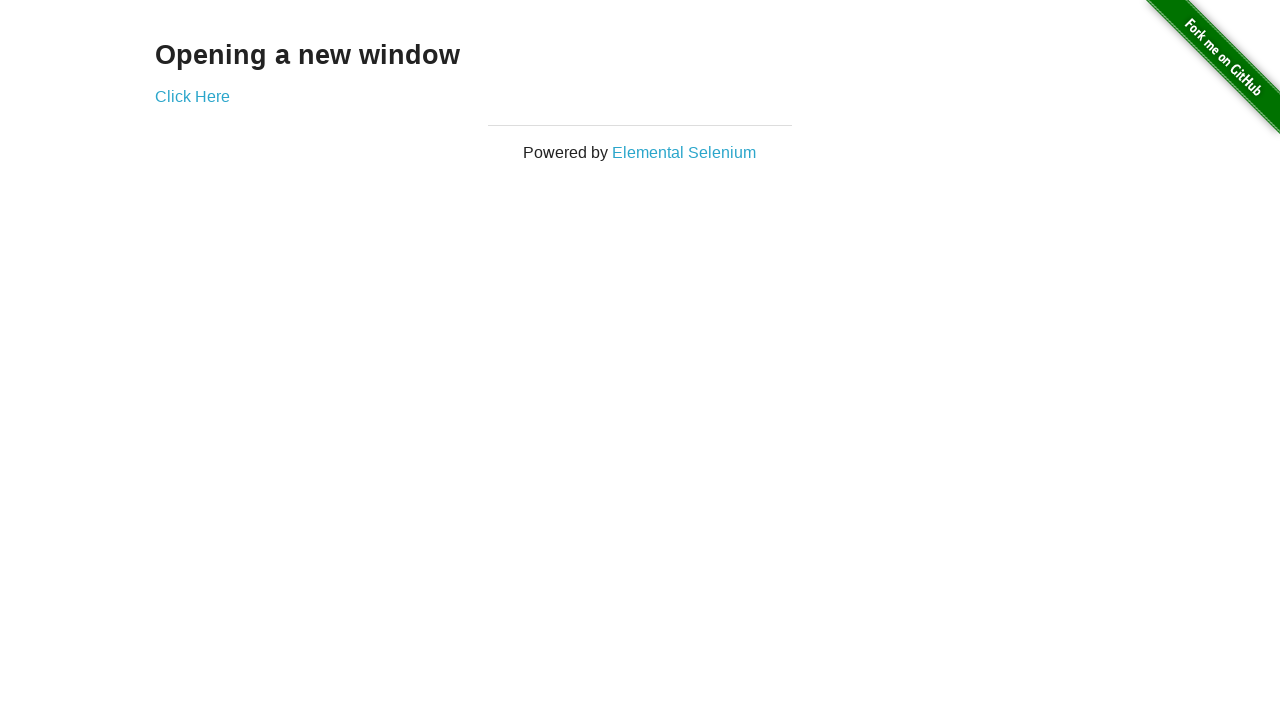

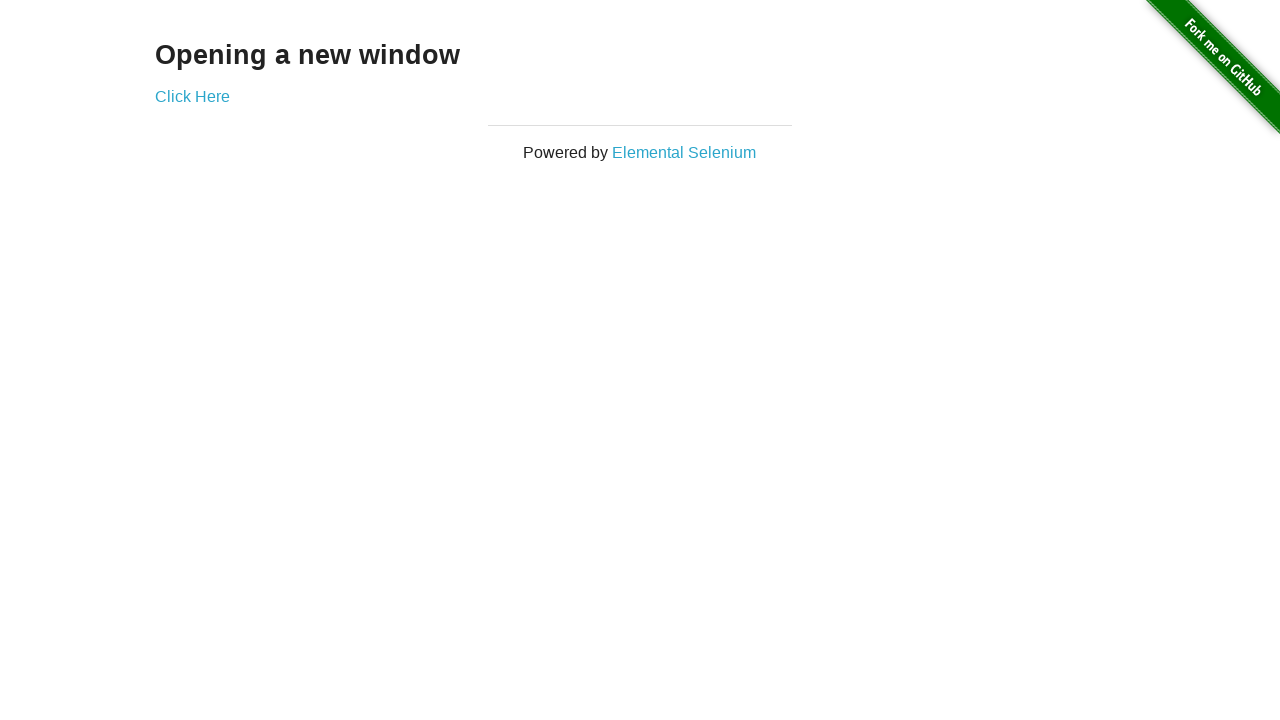